Tests static dropdown selection functionality by selecting currency options using different methods (by index, by visible text, and by value)

Starting URL: https://rahulshettyacademy.com/dropdownsPractise/

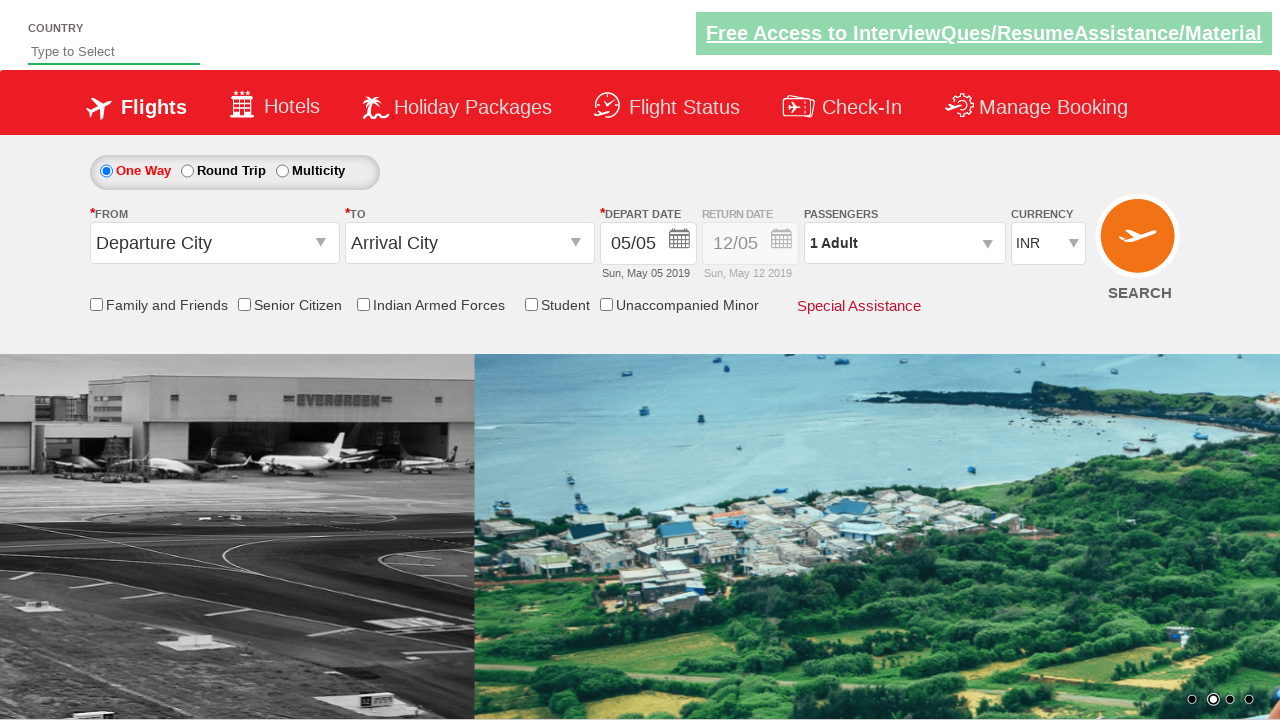

Navigated to dropdowns practice page
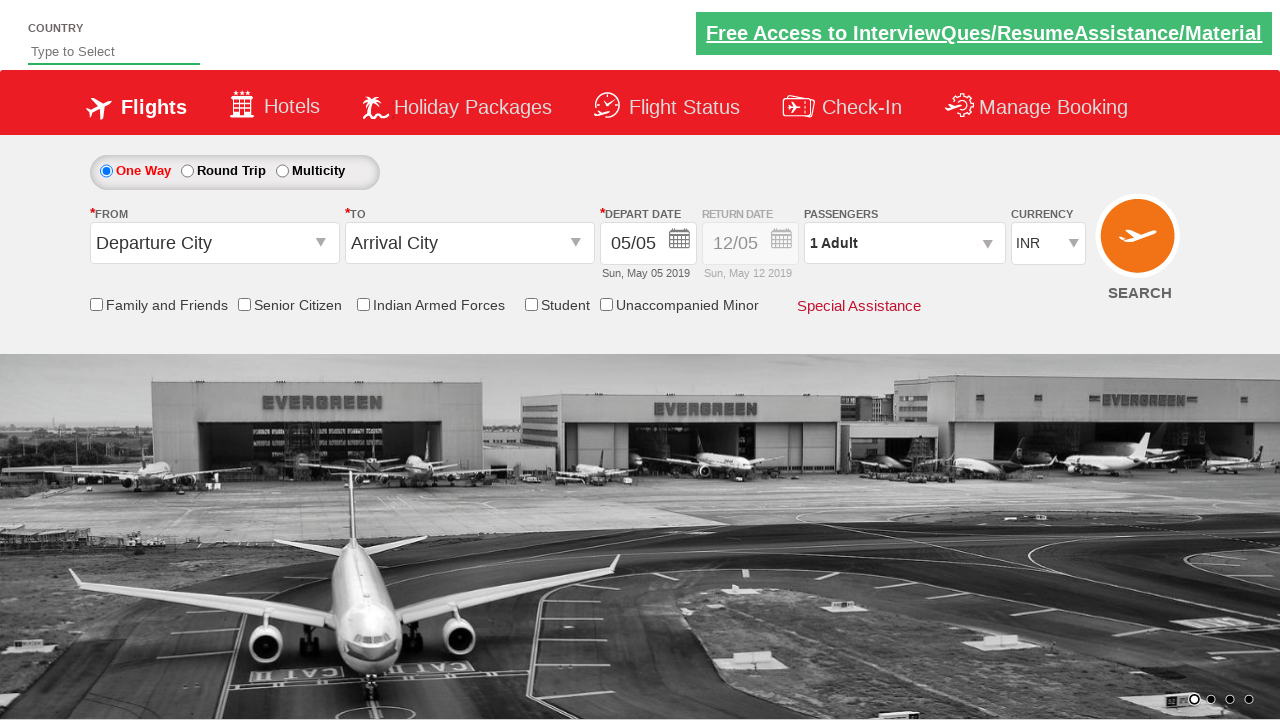

Located currency dropdown element
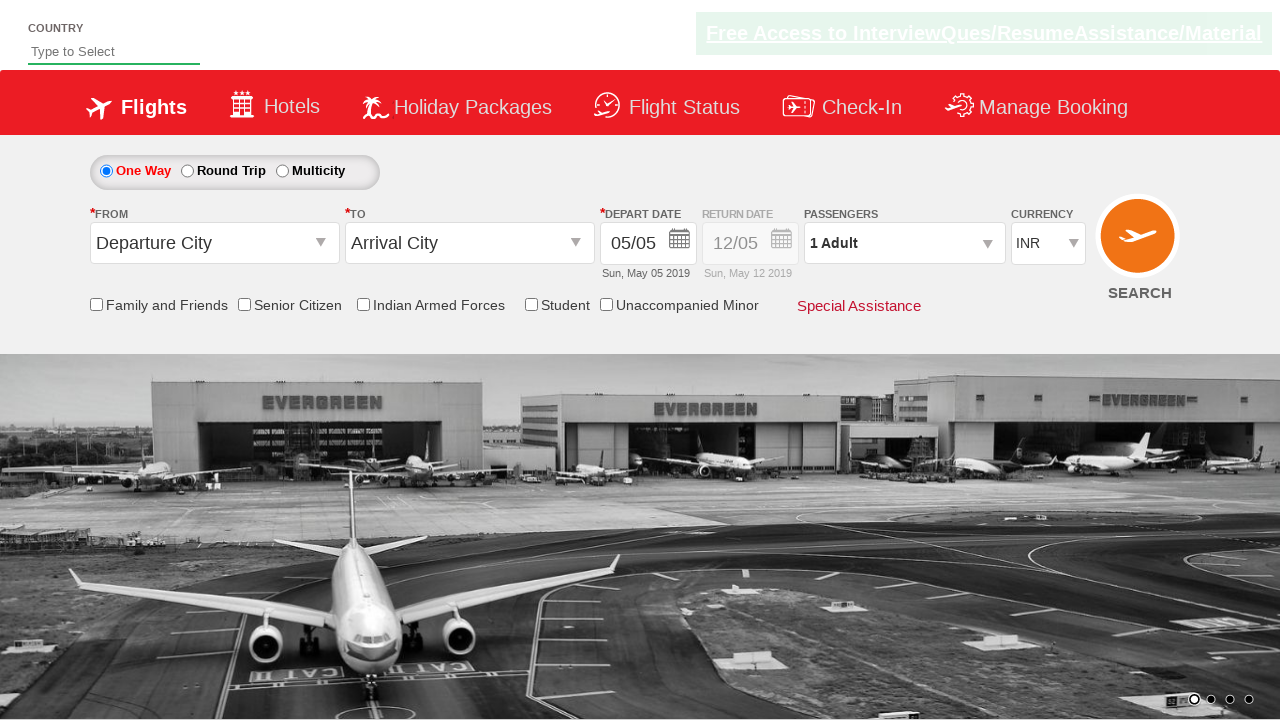

Selected currency option by index 3 (4th option) on #ctl00_mainContent_DropDownListCurrency
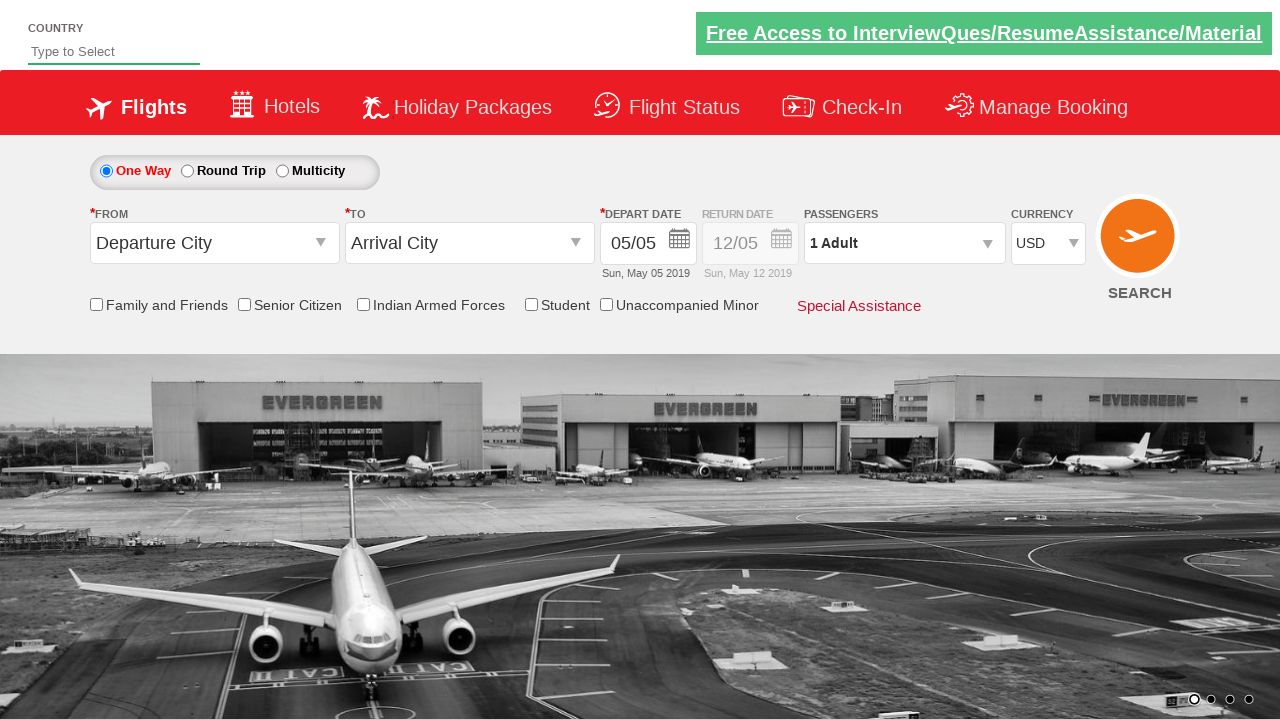

Selected currency option by visible text 'AED' on #ctl00_mainContent_DropDownListCurrency
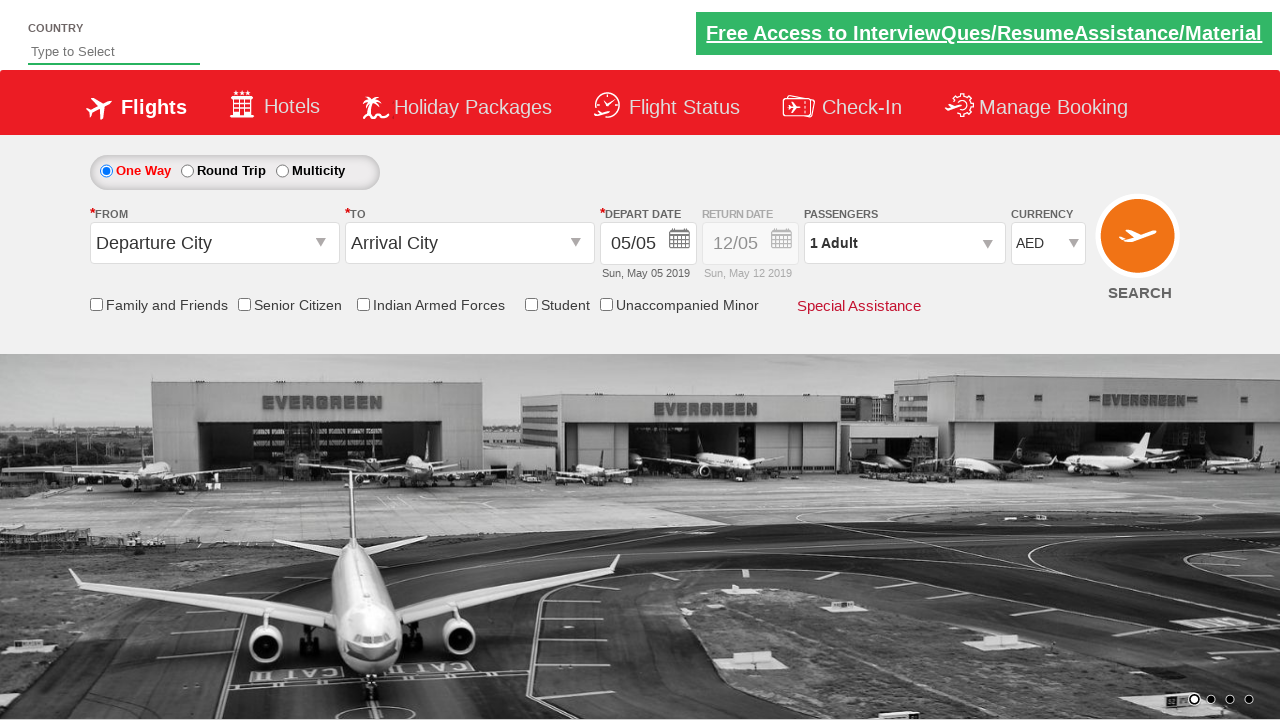

Selected currency option by value 'INR' on #ctl00_mainContent_DropDownListCurrency
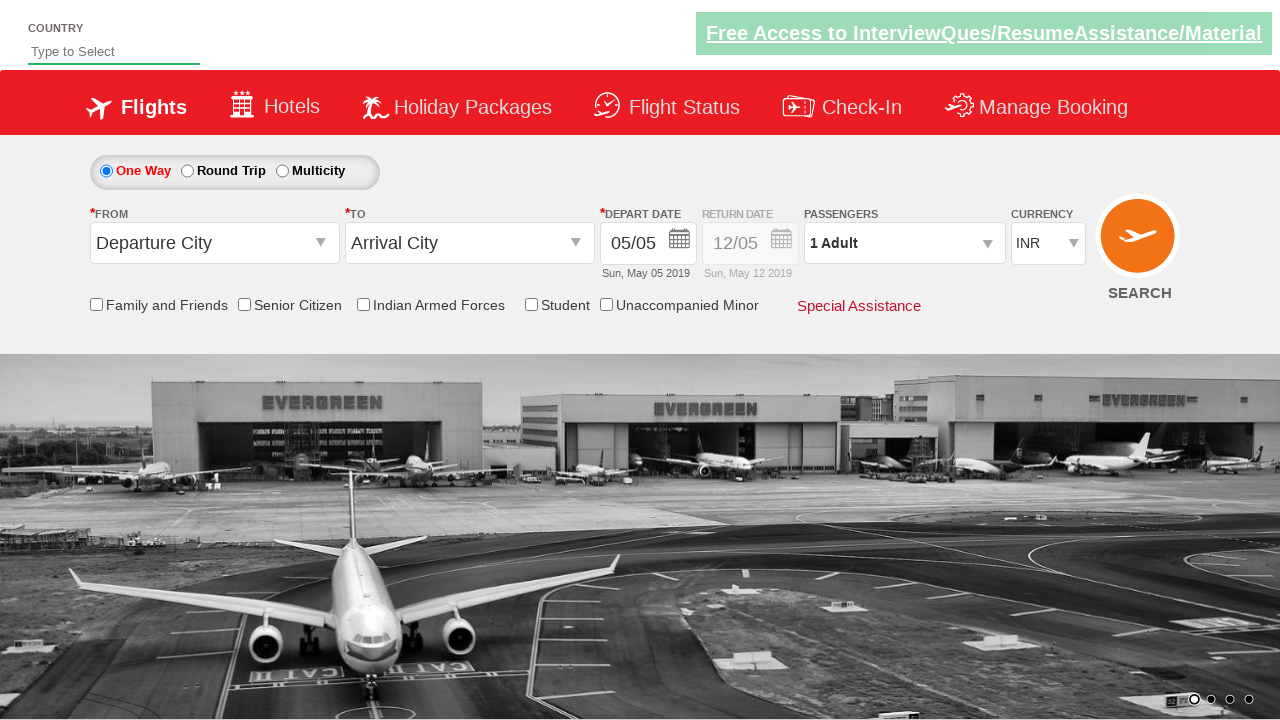

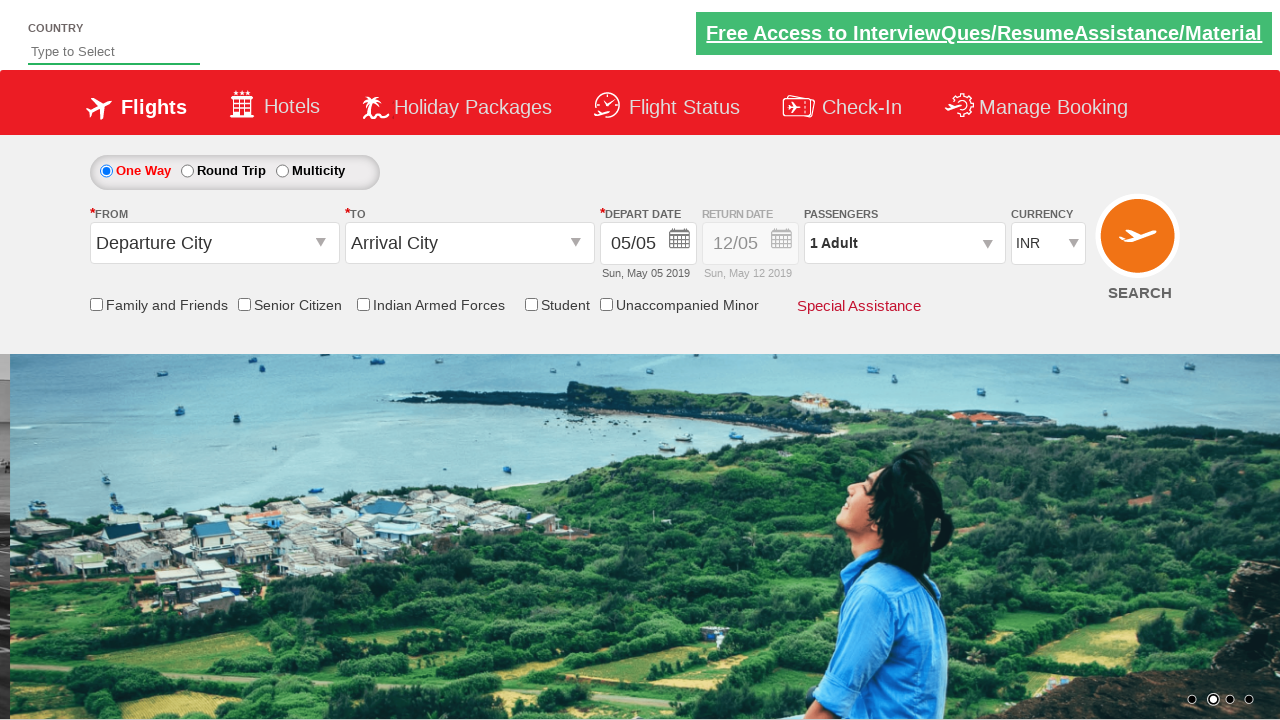